Tests clicking the "All matches" button on a football statistics page and selecting "Spain" from the country dropdown to filter results.

Starting URL: https://www.adamchoi.co.uk/overs/detailed

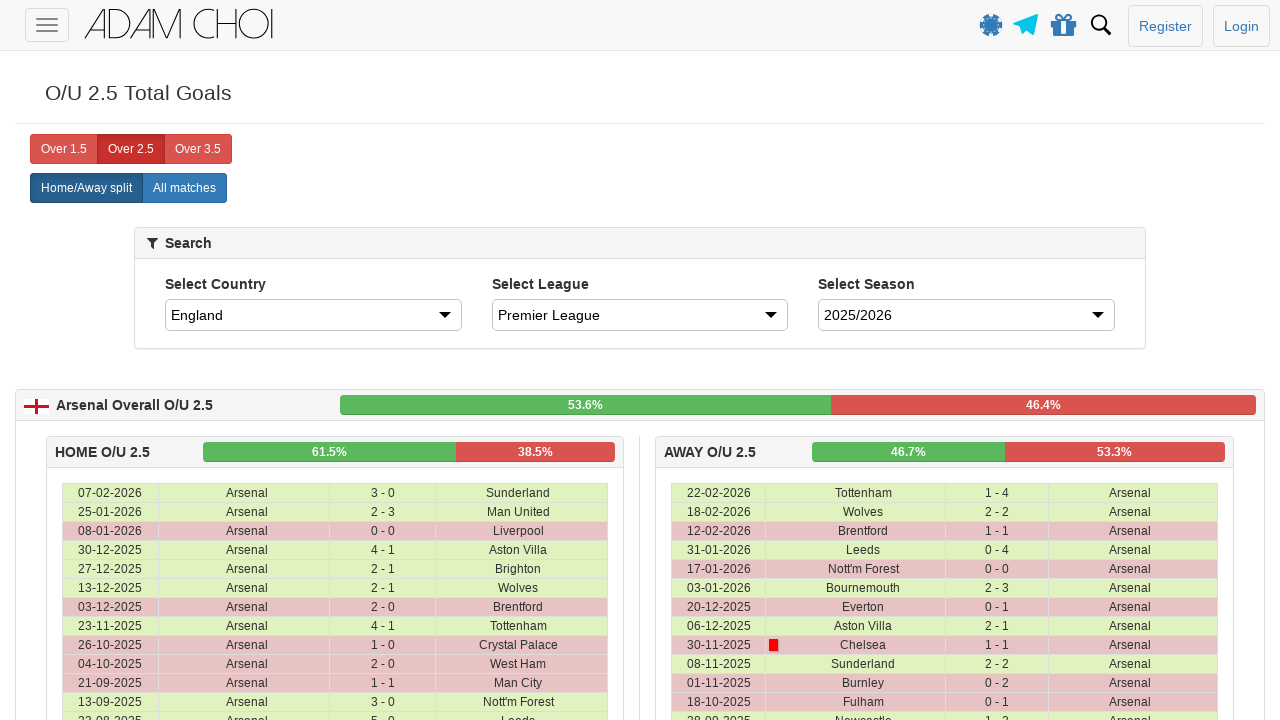

Clicked 'All matches' button on football statistics page at (184, 188) on label[analytics-event="All matches"]
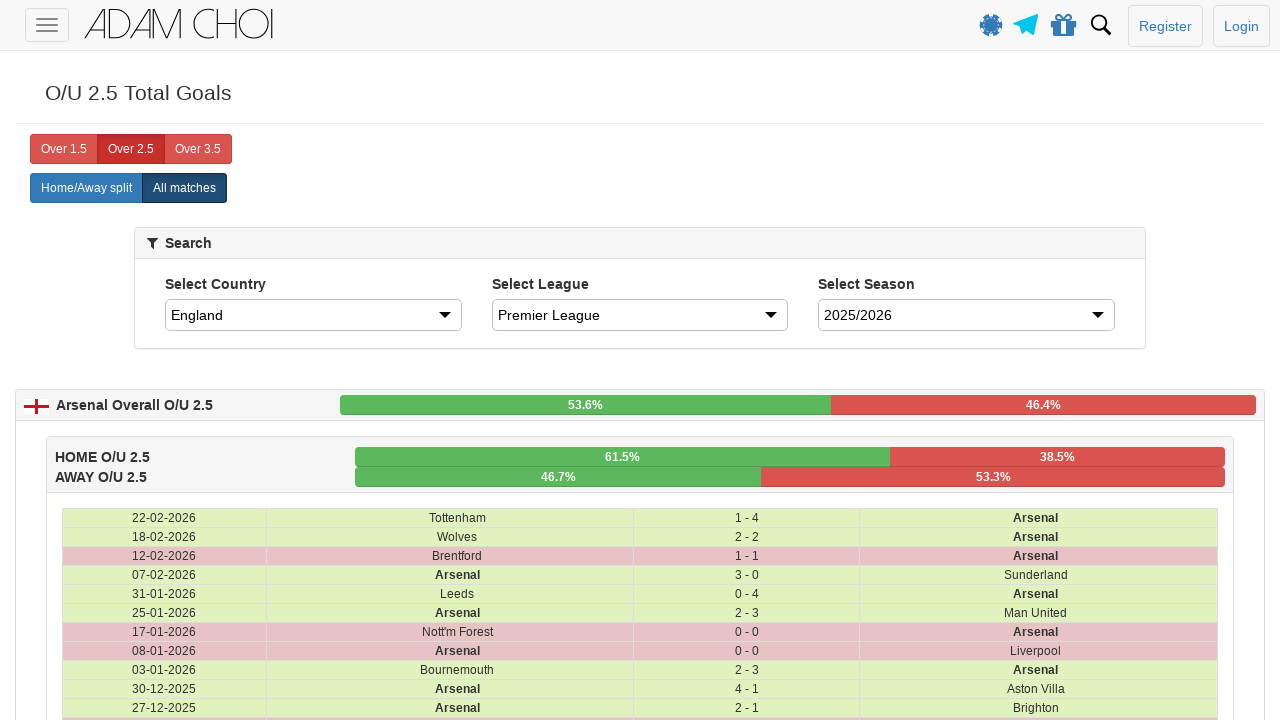

Waited for page to update after clicking 'All matches'
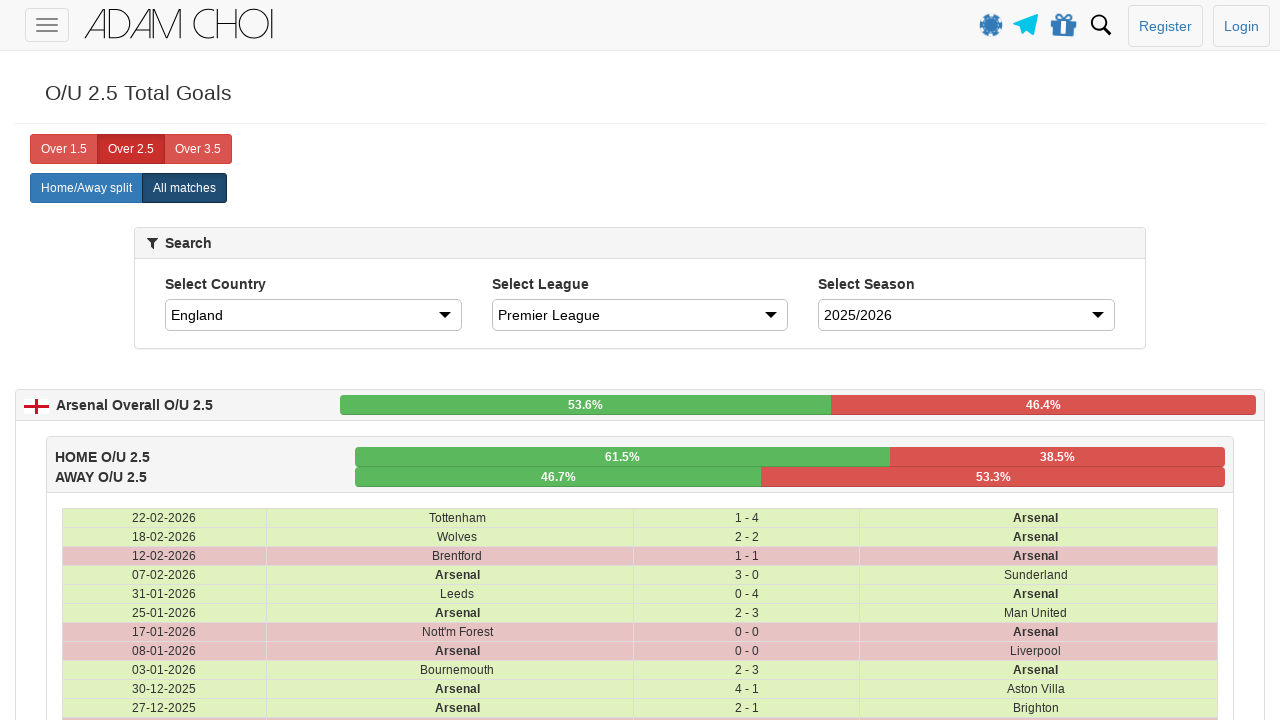

Selected 'Spain' from country dropdown filter on #country
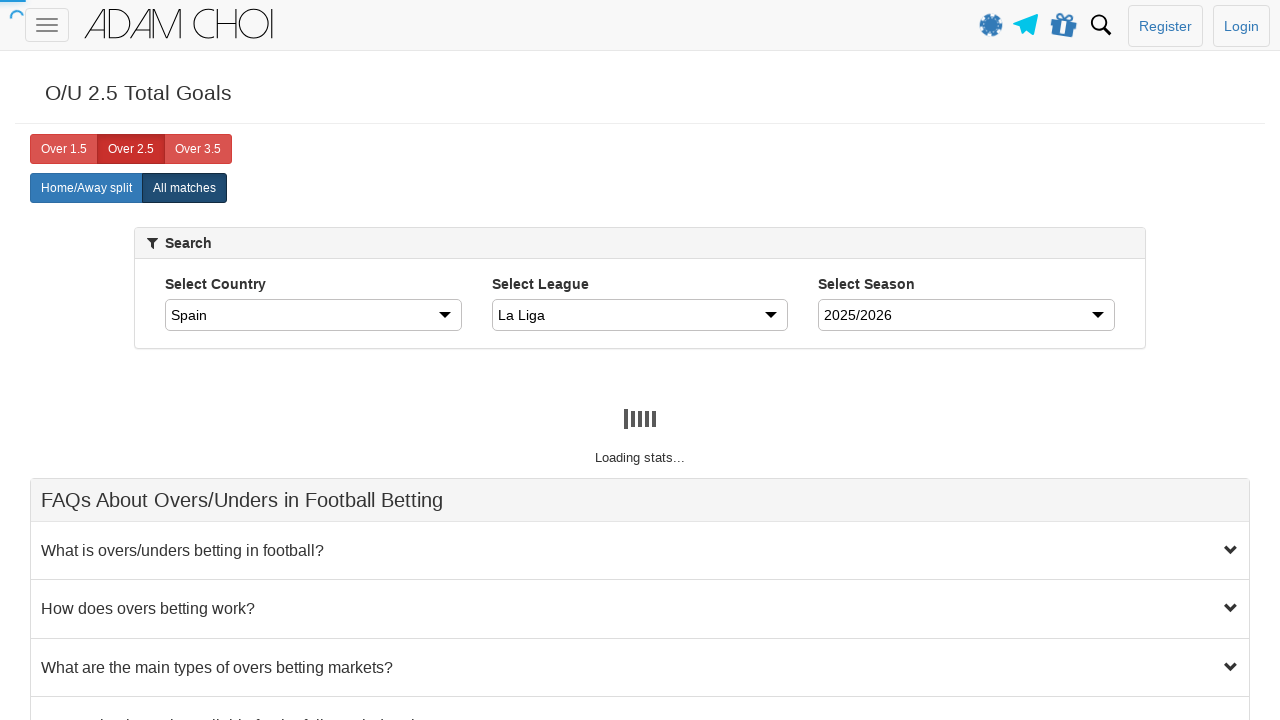

Table updated with Spain filtered results
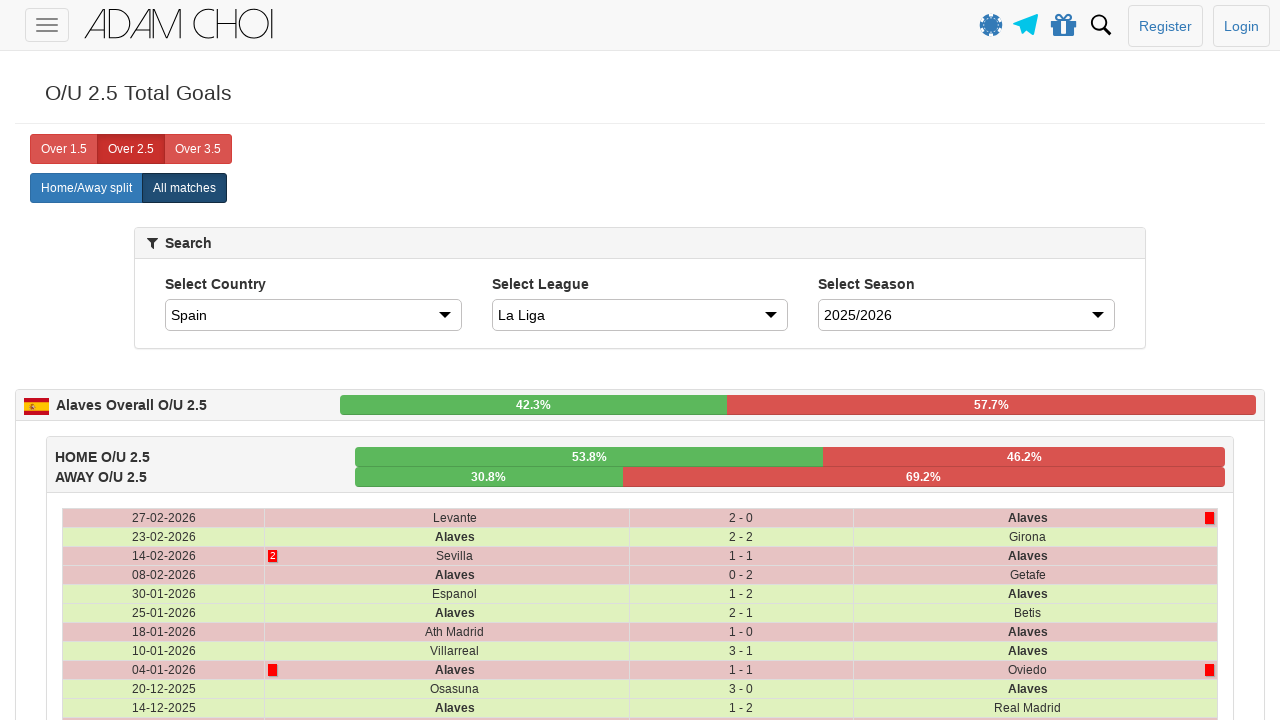

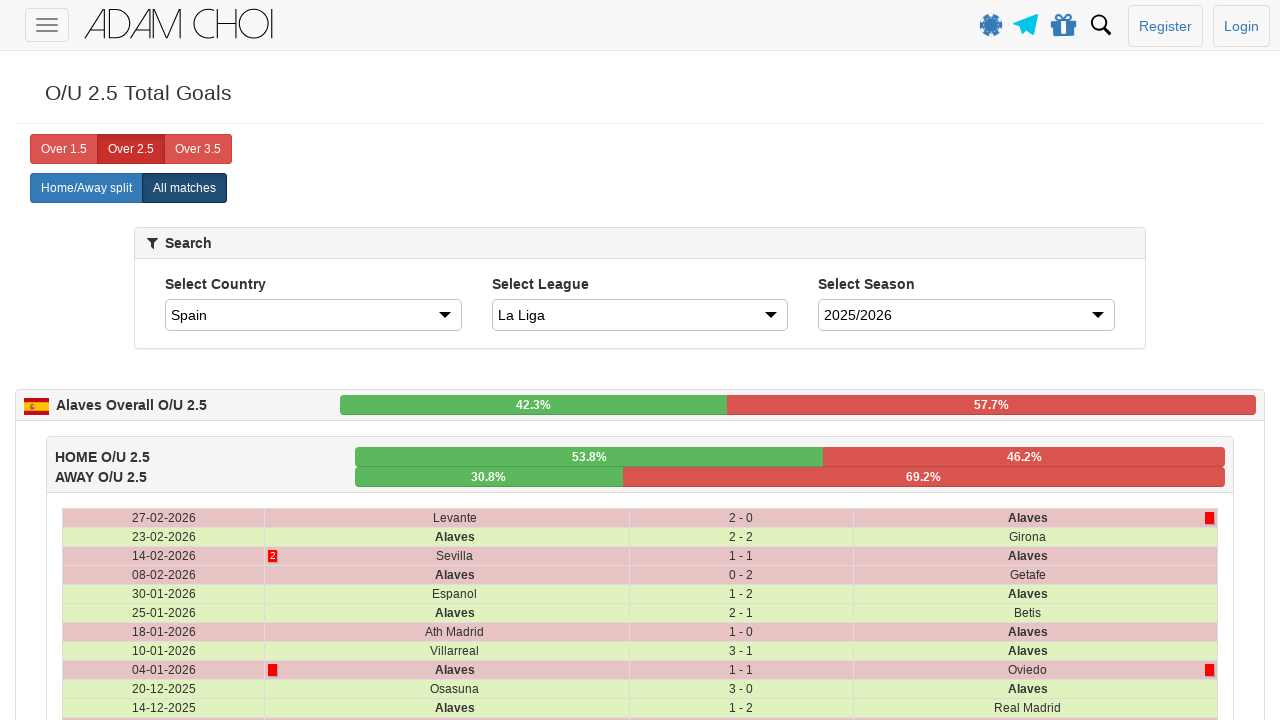